Navigates through the UAL university website to find the Computer Engineering degree program and verifies that the "Herramientas y Métodos de Ingeniería del Software" course is listed in the subjects section.

Starting URL: https://www.ual.es/

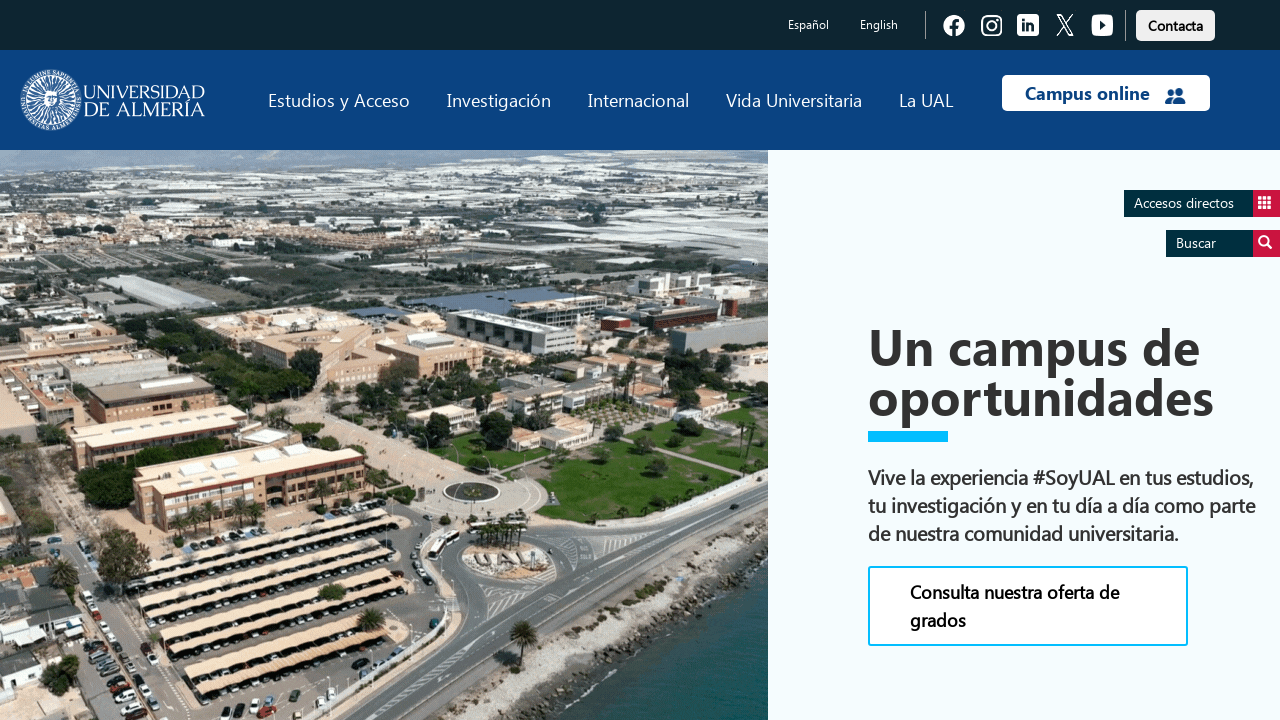

Clicked on 'Estudios' link at (339, 100) on text=Estudios
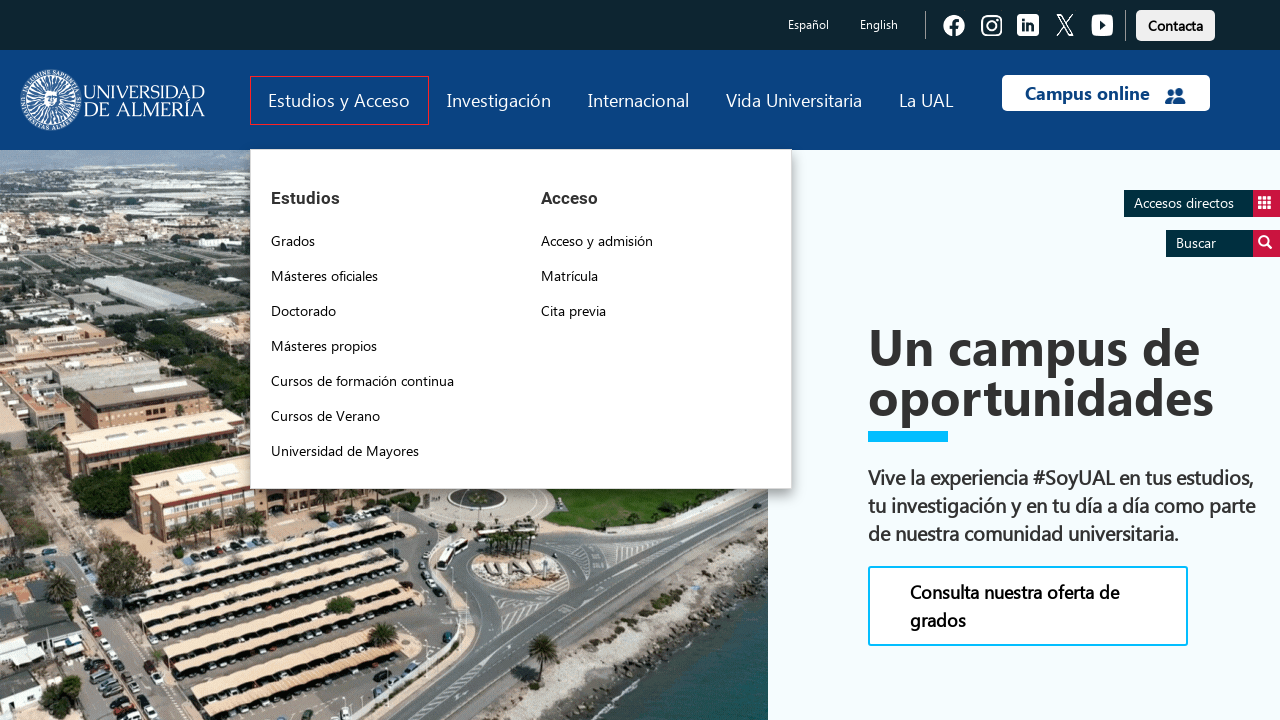

Clicked on 'Grados' link at (293, 241) on text=Grados
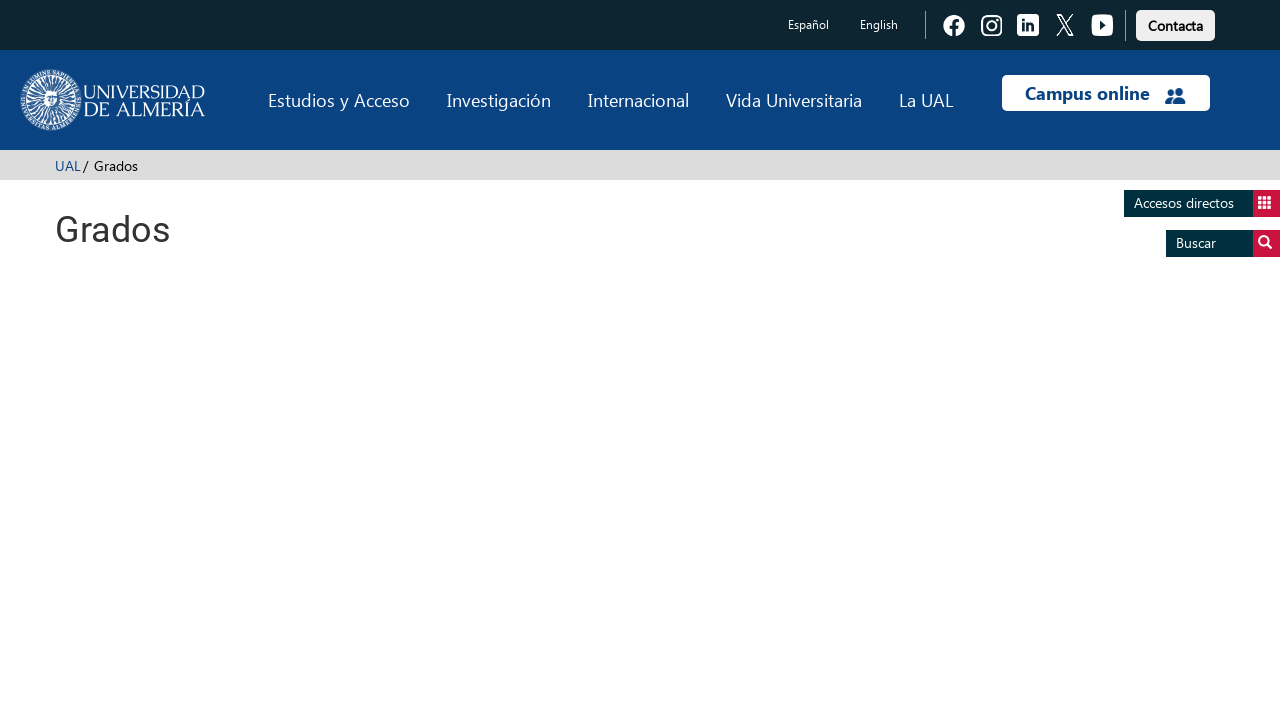

Located Computer Engineering degree program (Grado en Ingeniería Informática Plan 2015)
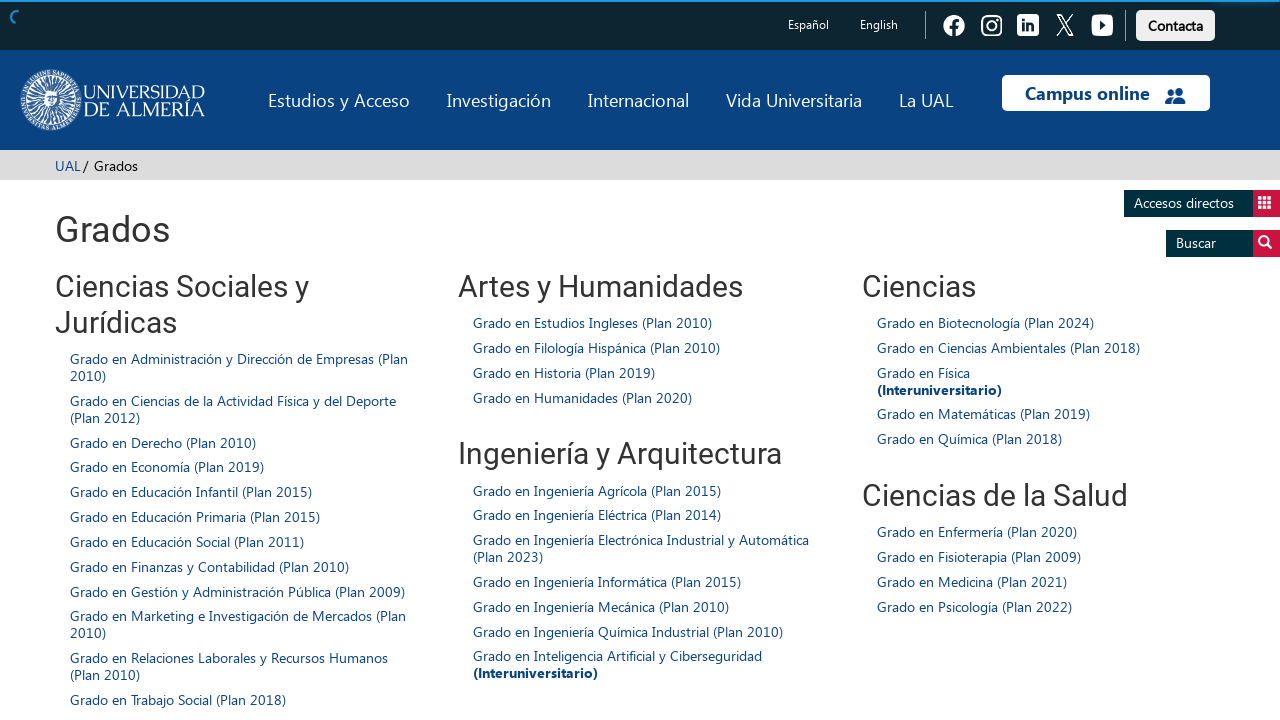

Clicked on Computer Engineering degree program at (607, 581) on xpath=//span[contains(.,'Grado en Ingeniería Informática (Plan 2015)')]
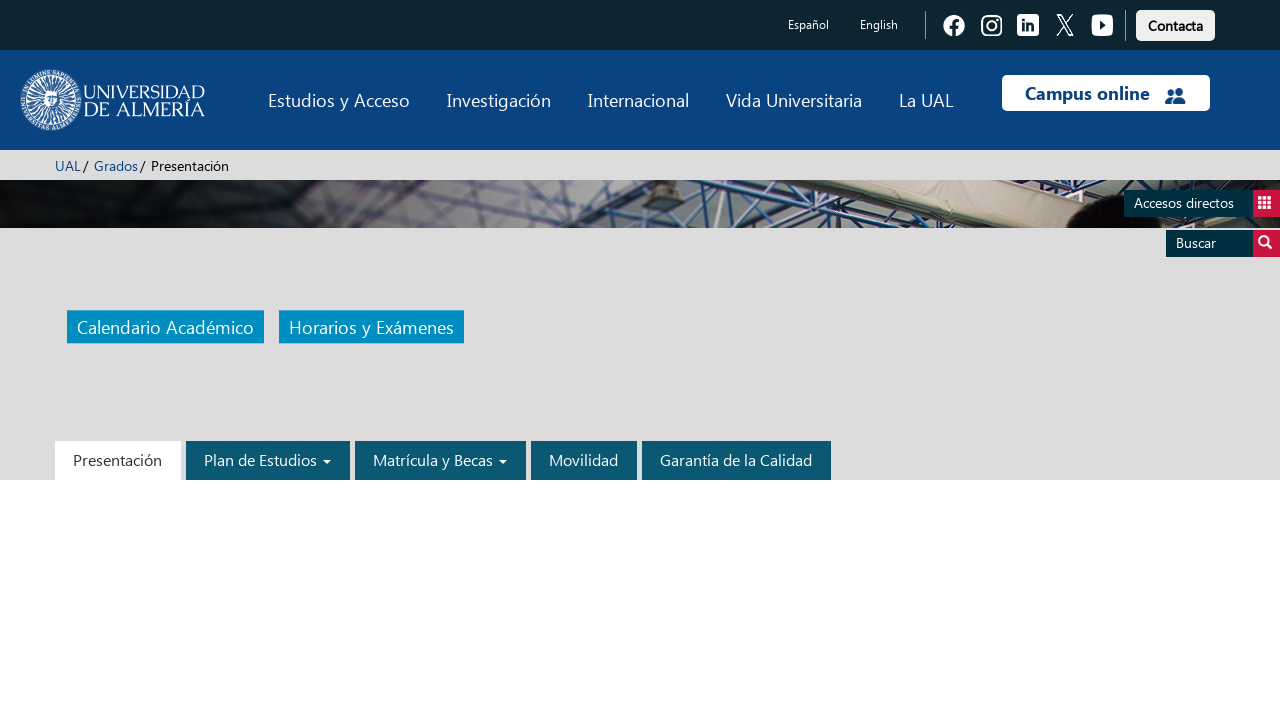

Clicked on 'Plan de Estudios' (Study Plan) link at (268, 460) on text=Plan de Estudios
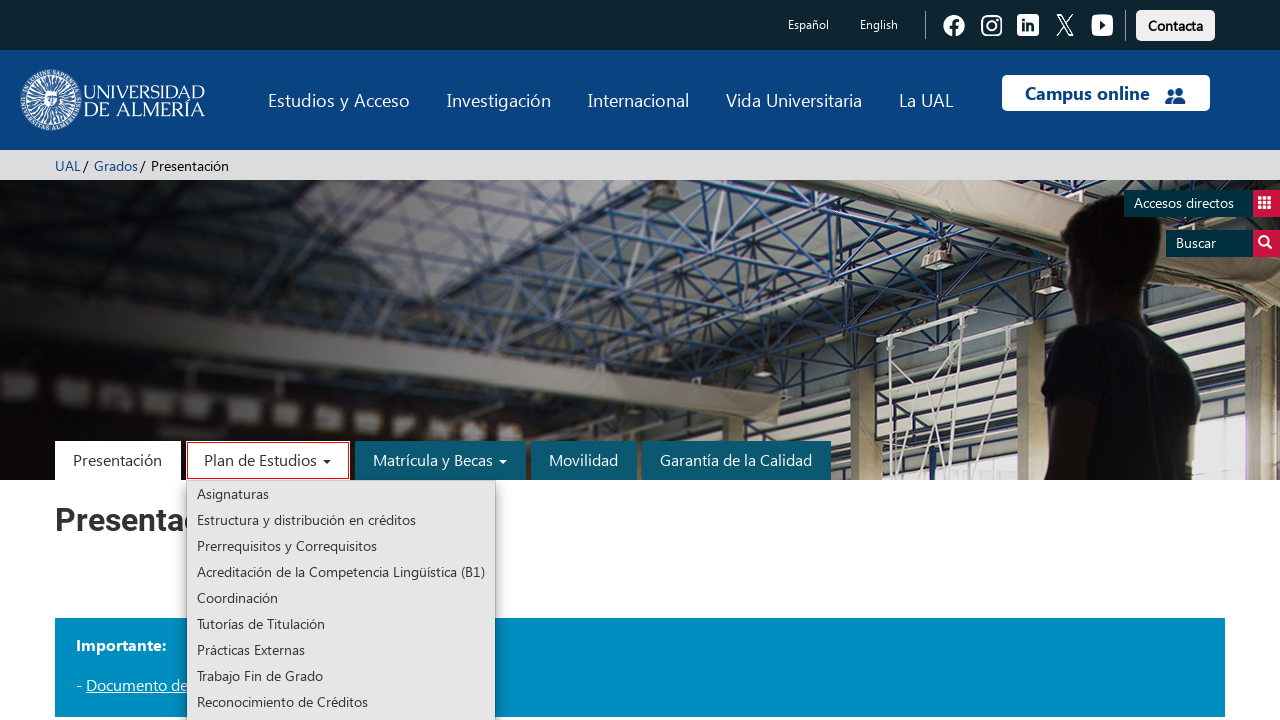

Clicked on 'Asignaturas' (Subjects) link at (341, 494) on text=Asignaturas
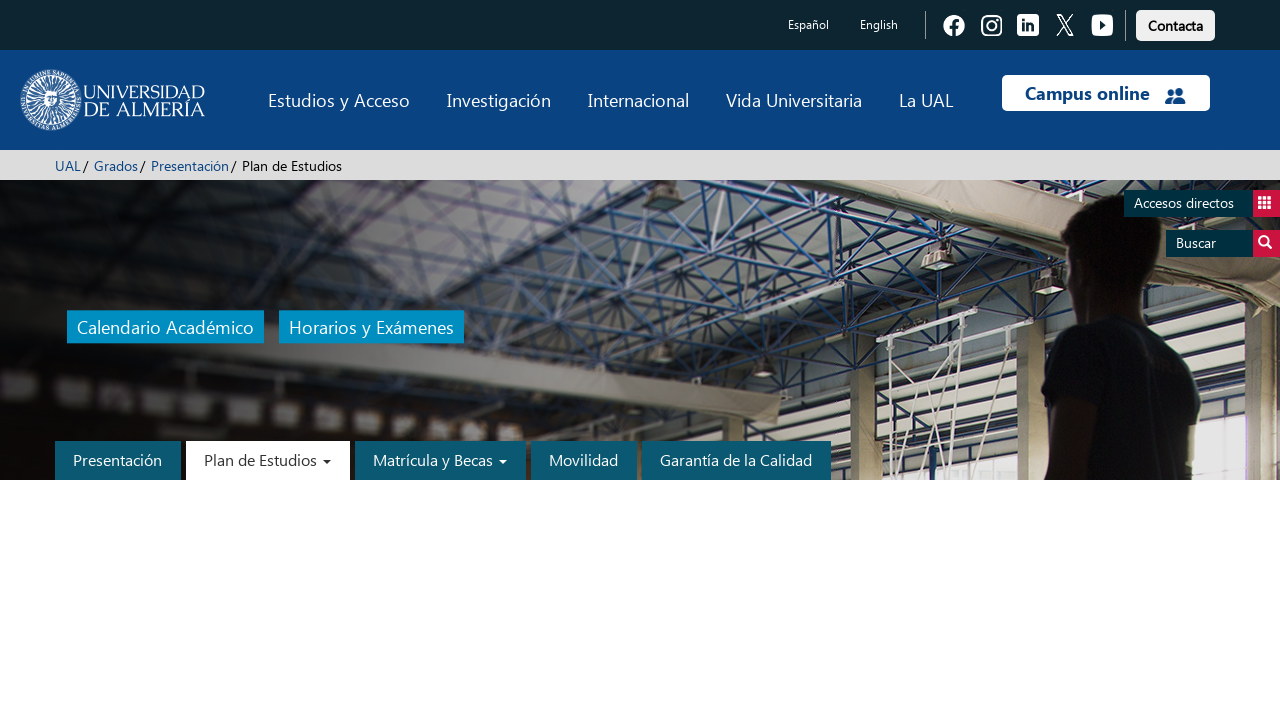

Verified that 'Herramientas y Métodos de Ingeniería del Software' course is visible in the subjects section
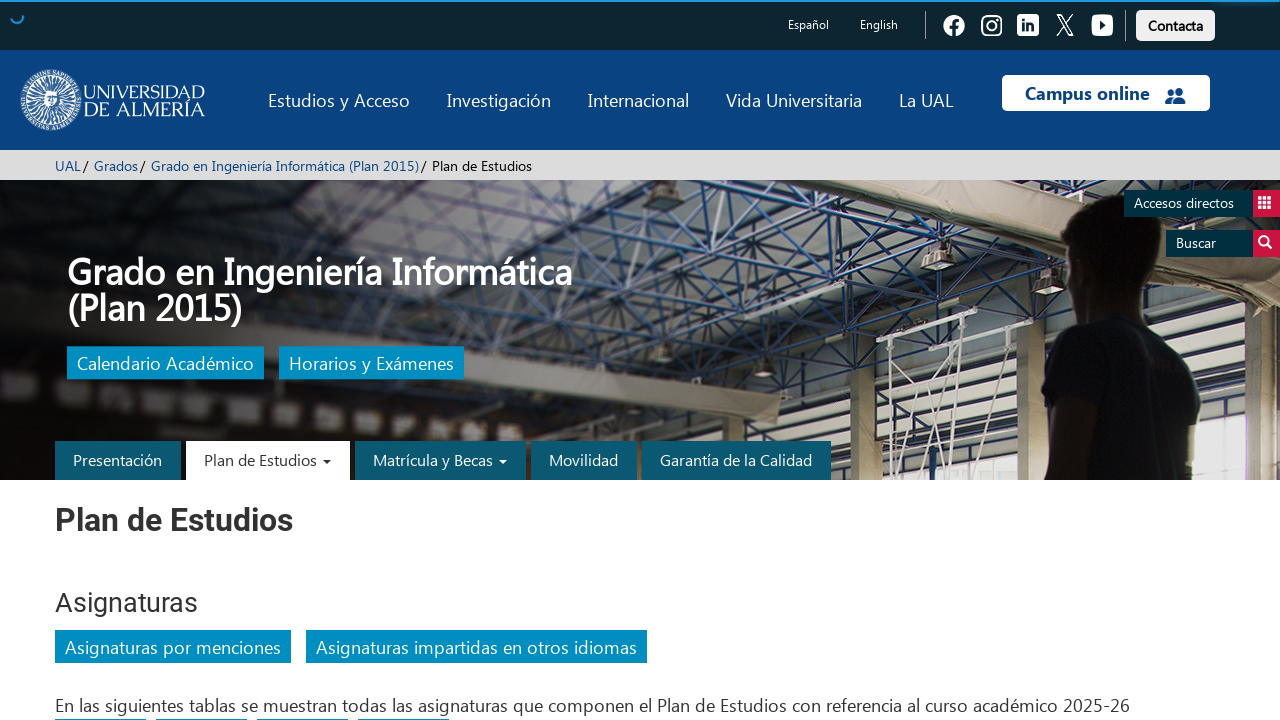

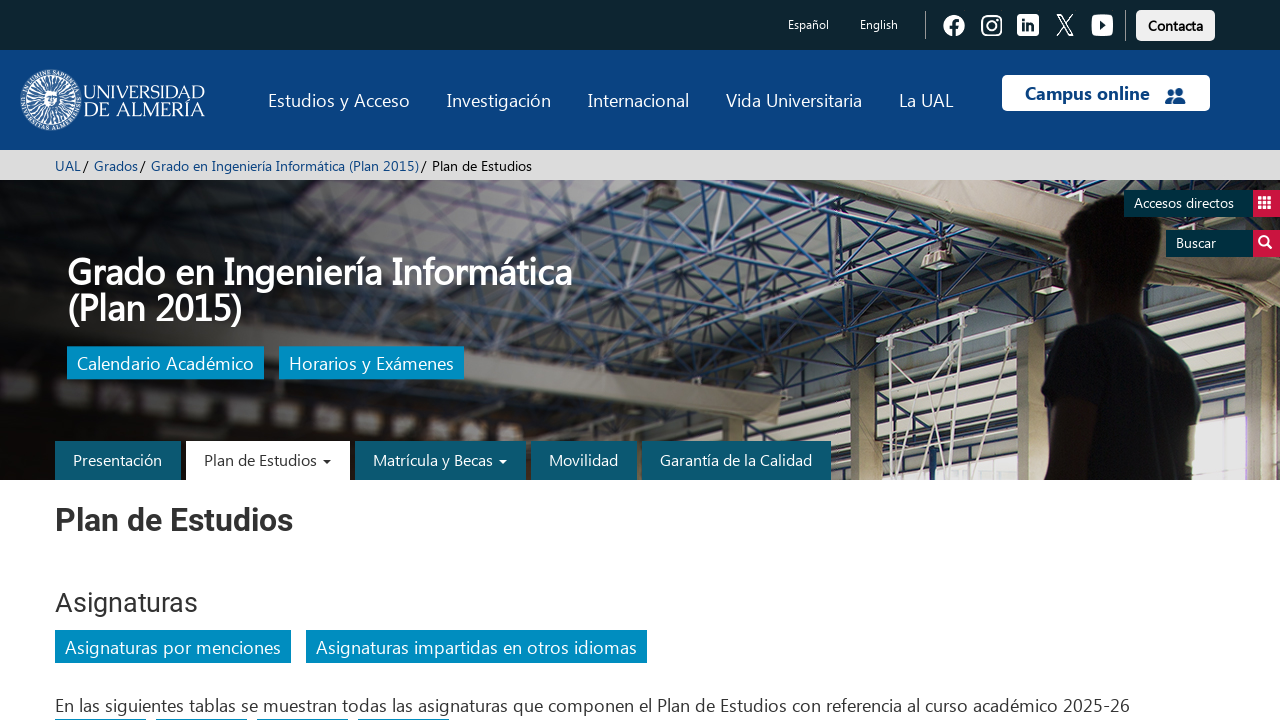